Tests responsive design by checking the page layout at different viewport sizes (mobile, tablet, desktop) and verifying there is no horizontal overflow.

Starting URL: https://1001stories.seedsofempowerment.org/demo

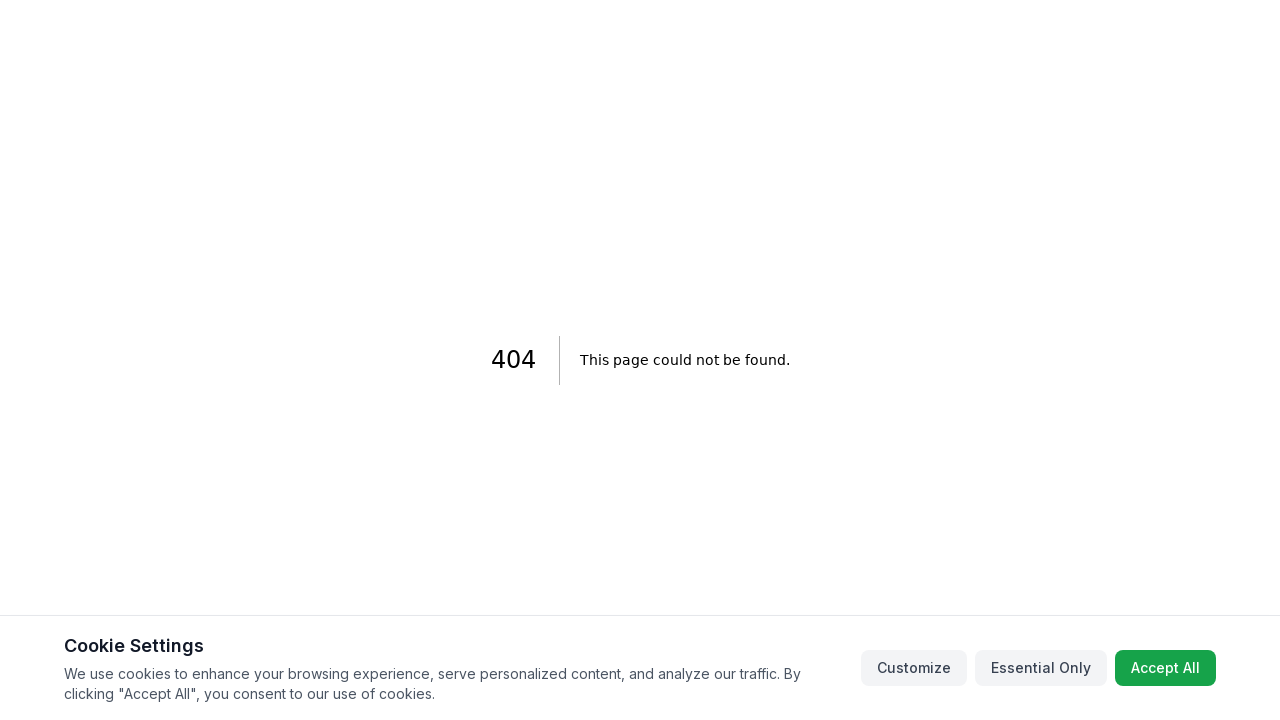

Waited for page to load (networkidle)
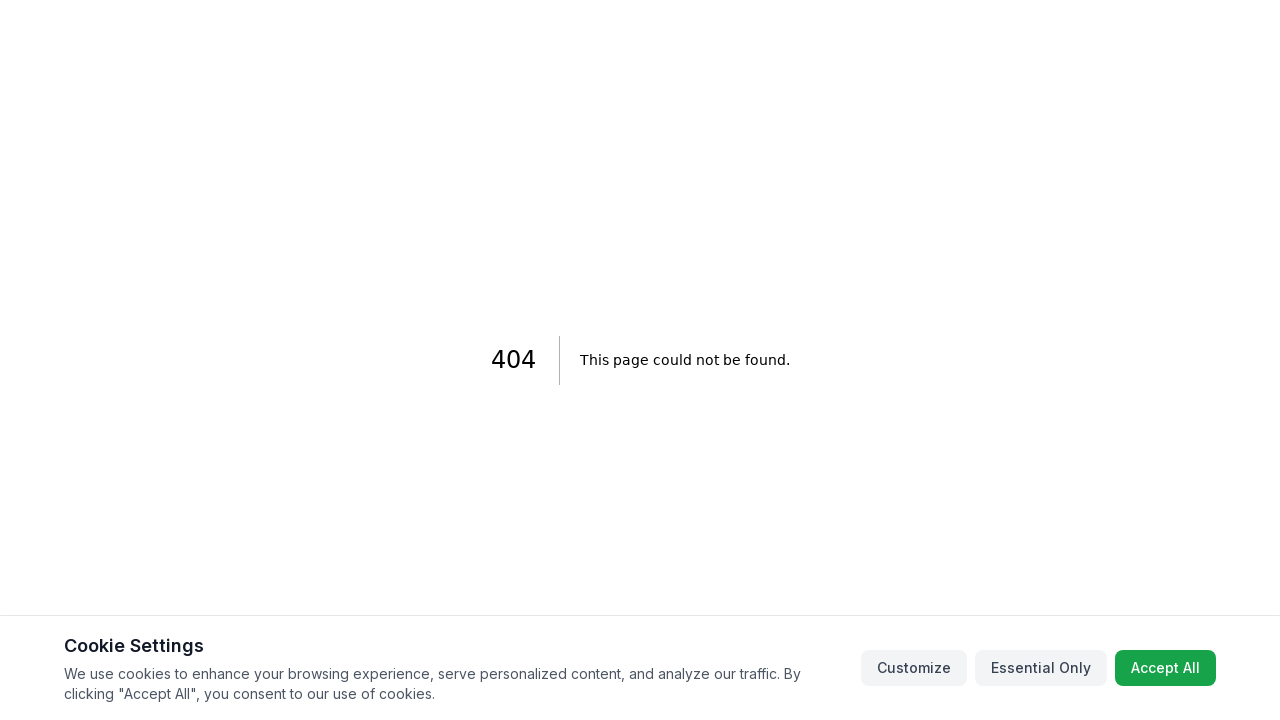

Located Submit Story or Add Story button
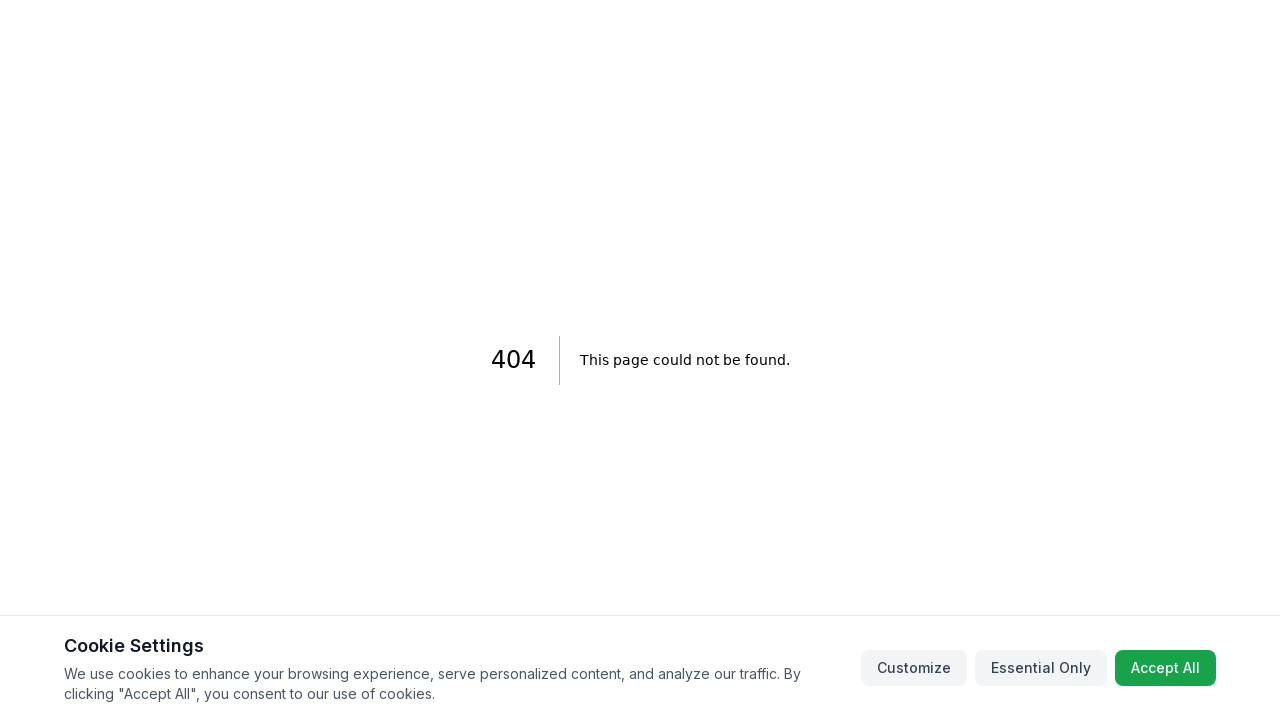

Set viewport to iPhone SE (375x667)
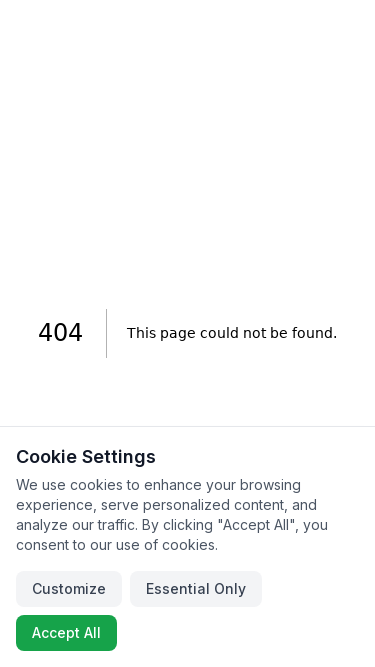

Waited for layout adjustment on iPhone SE viewport
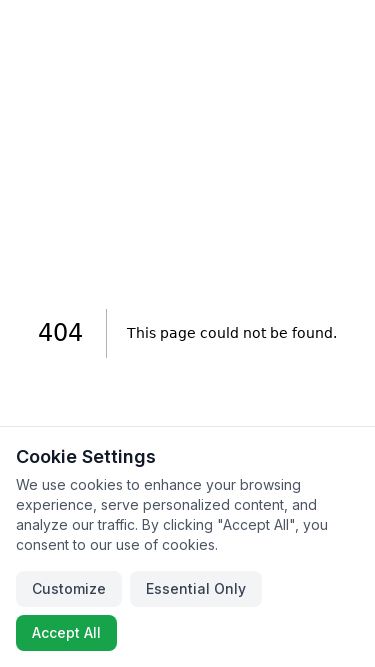

Set viewport to iPad Portrait (768x1024)
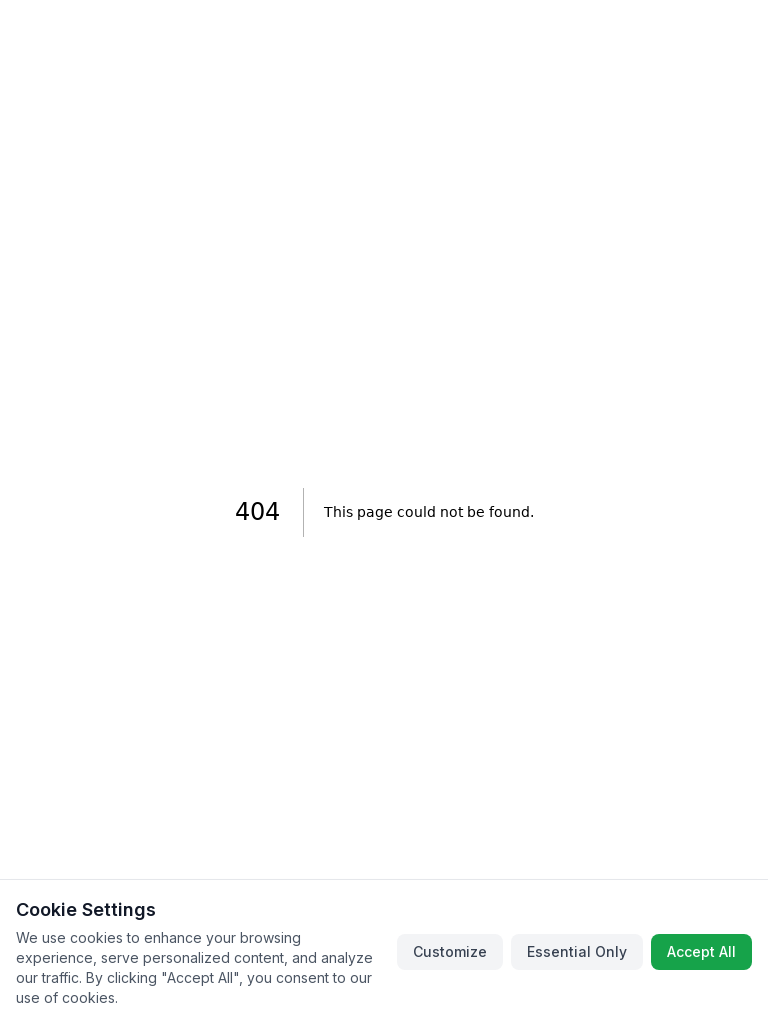

Waited for layout adjustment on iPad Portrait viewport
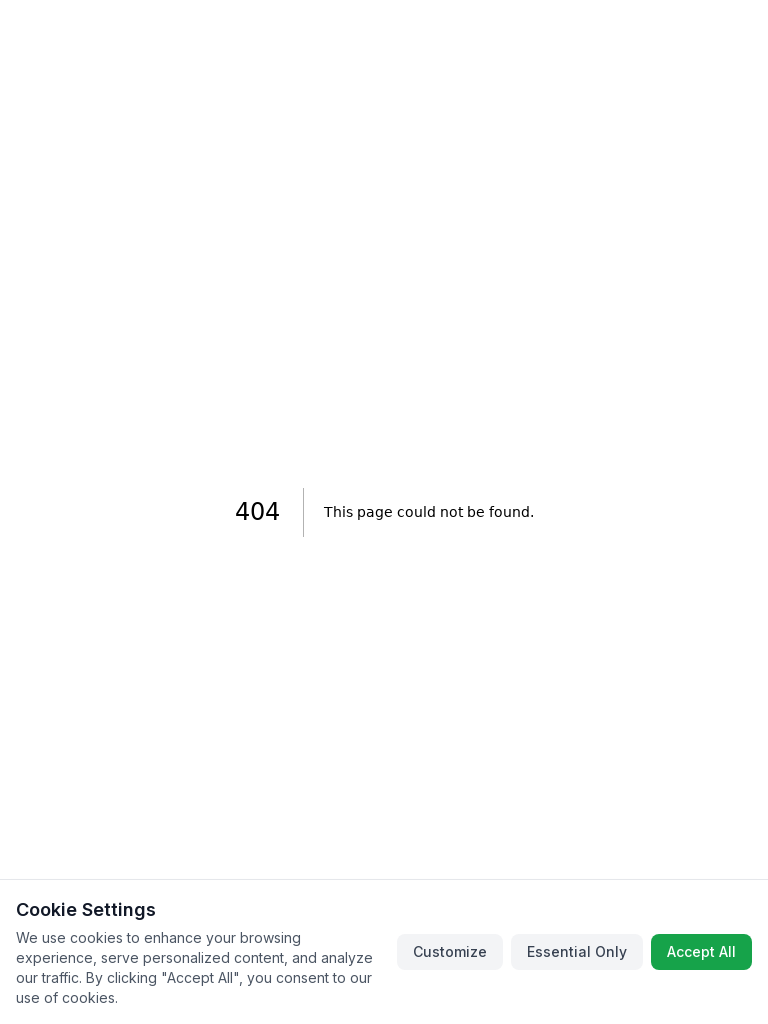

Set viewport to Desktop (1200x800)
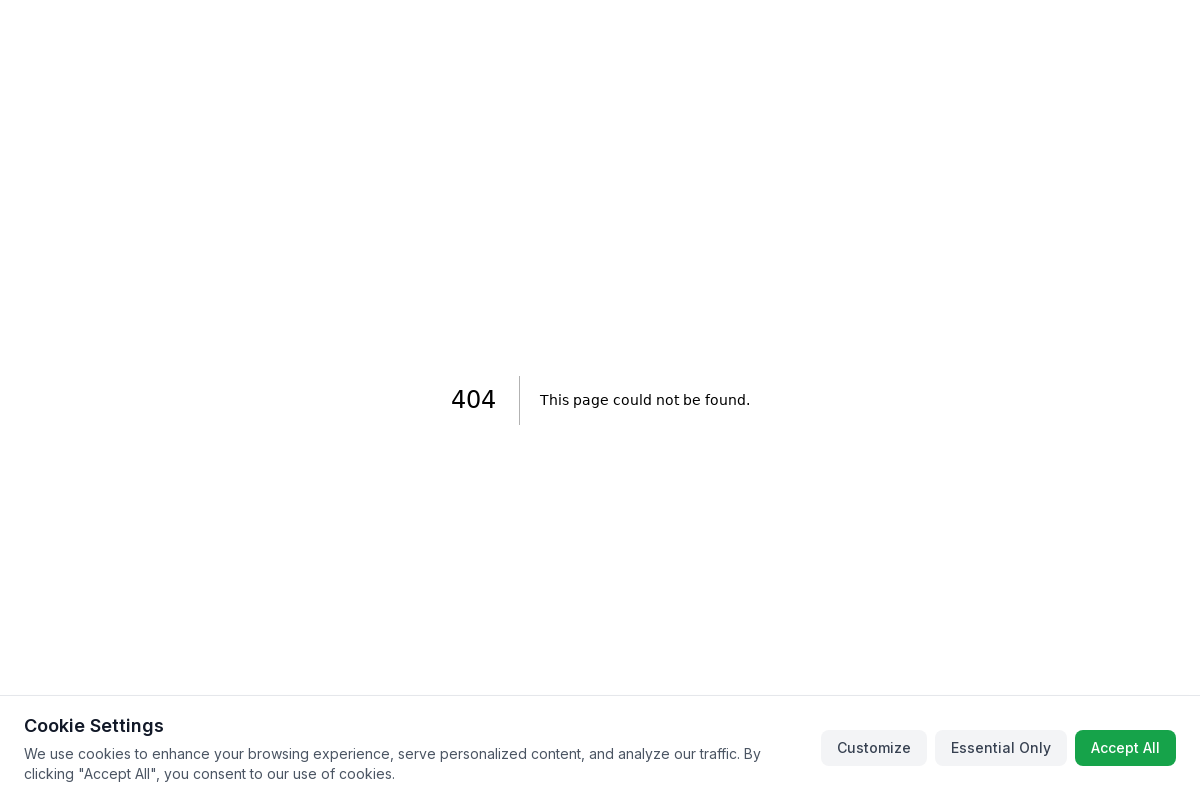

Waited for layout adjustment on Desktop viewport
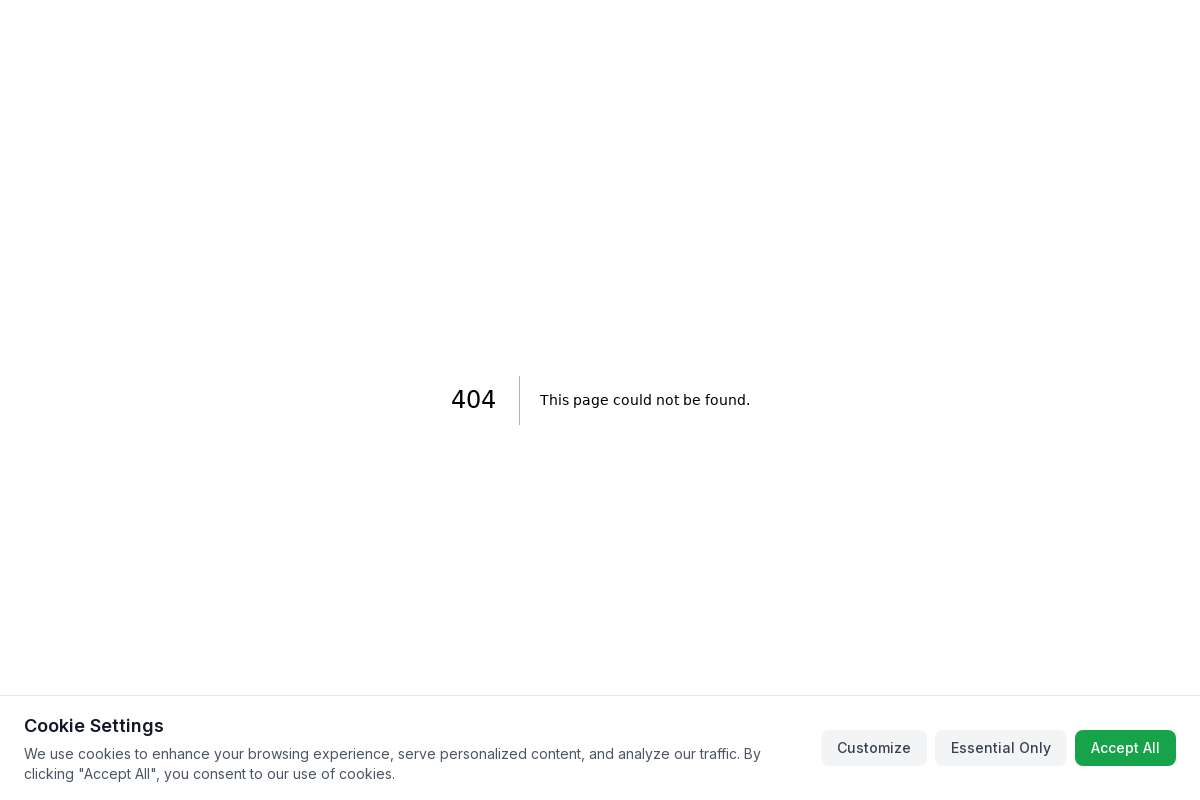

Set viewport to Desktop (1200x800) for final responsive check
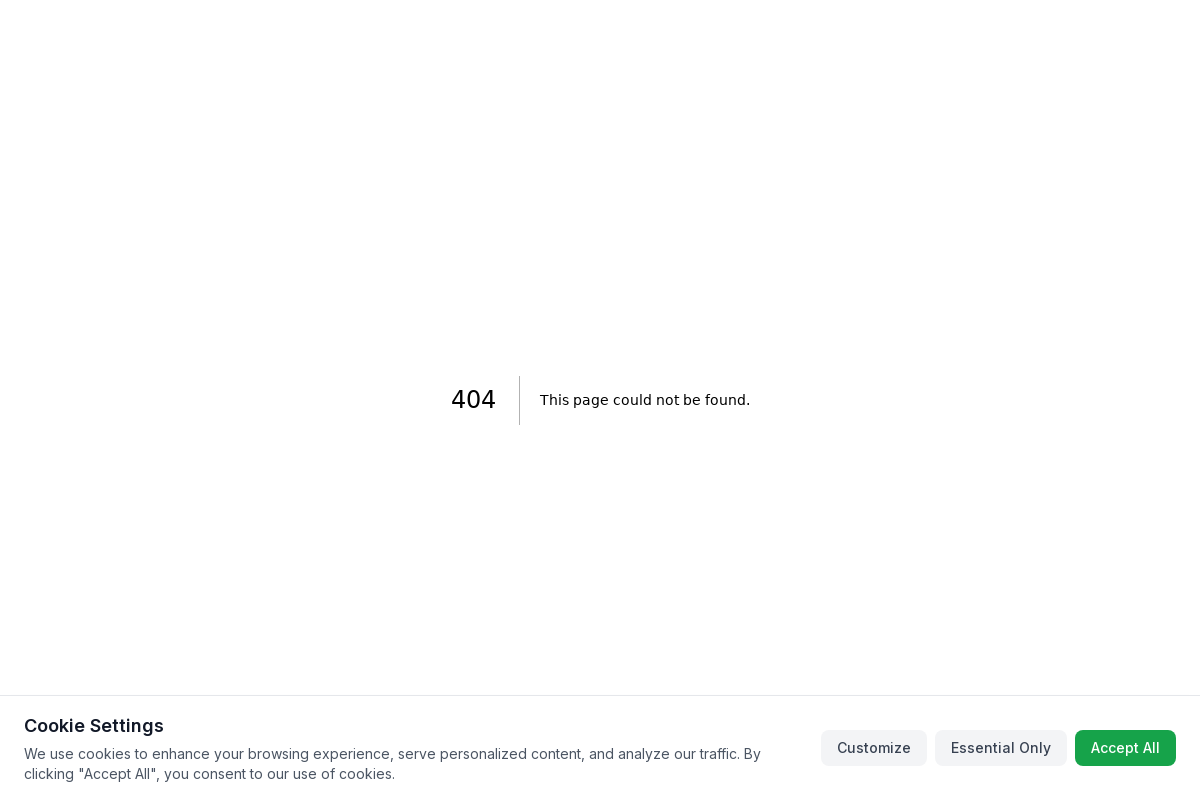

Page loaded successfully at desktop viewport (networkidle)
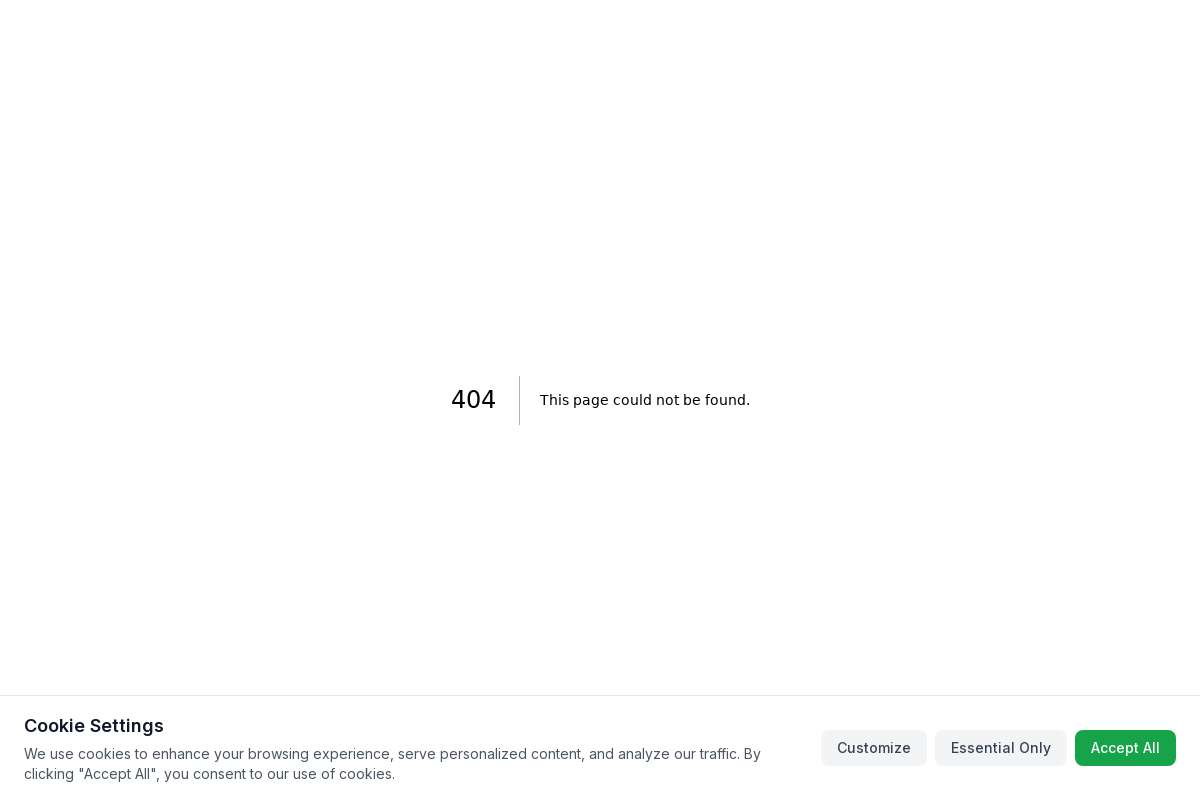

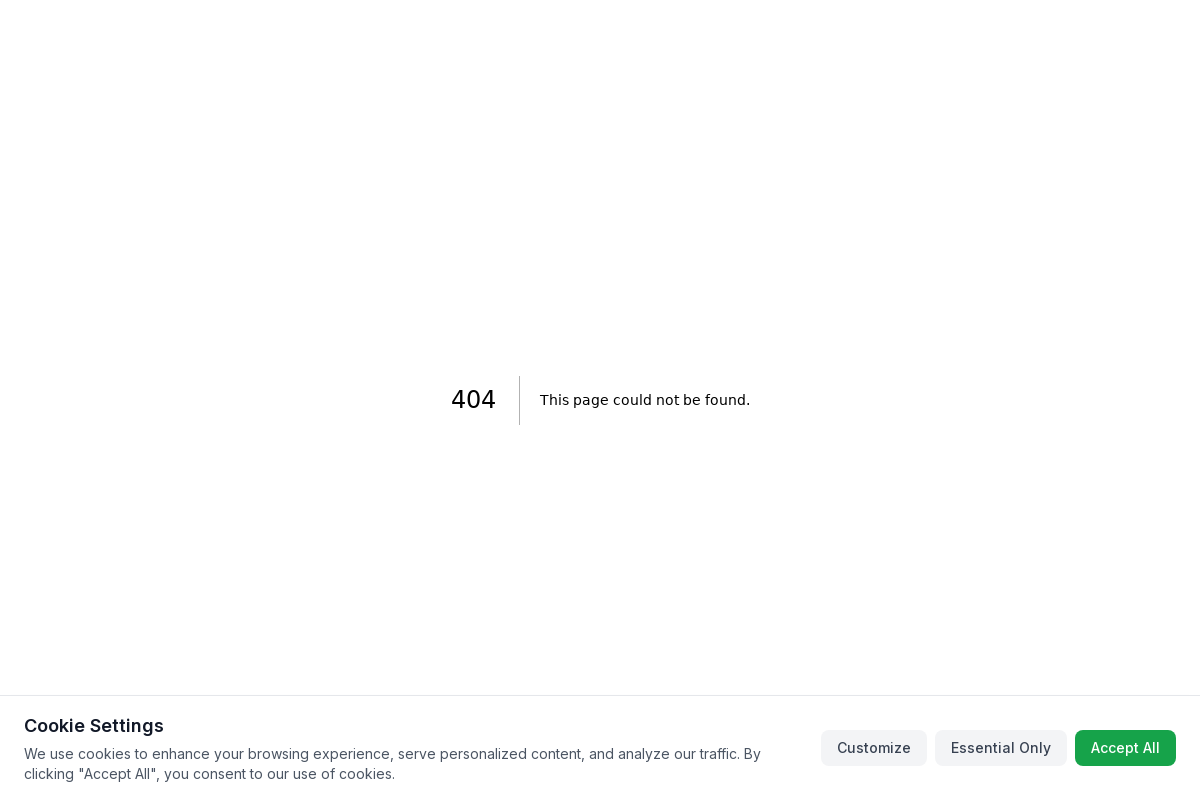